Tests login form validation by submitting only a username without a password and verifying that the appropriate error message "Password is required" is displayed.

Starting URL: https://www.saucedemo.com/

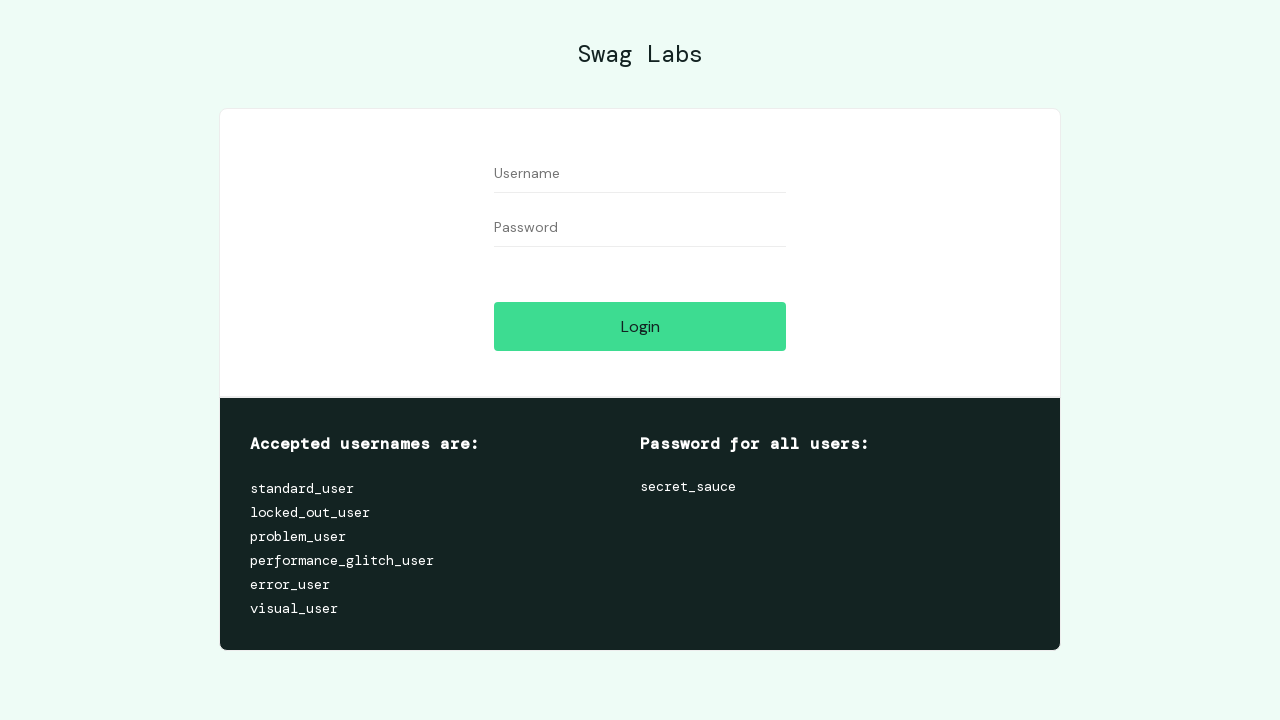

Username field is visible
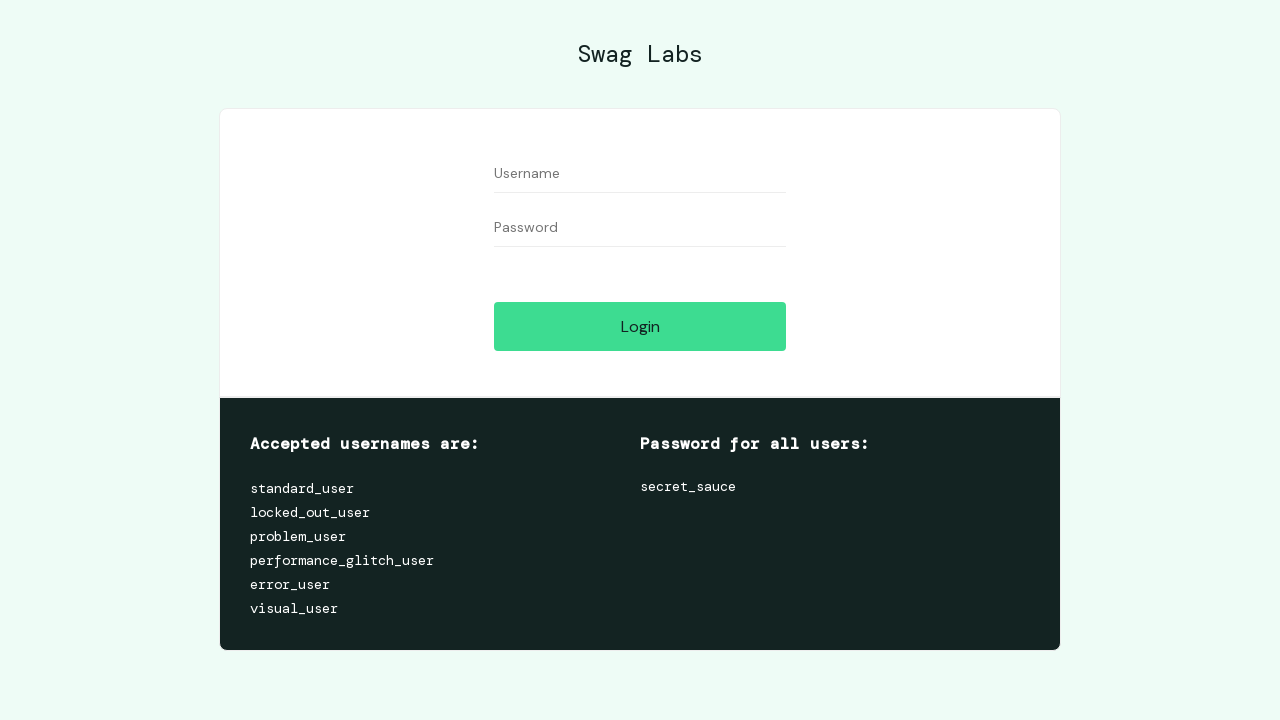

Filled username field with '1' on [data-test='username']
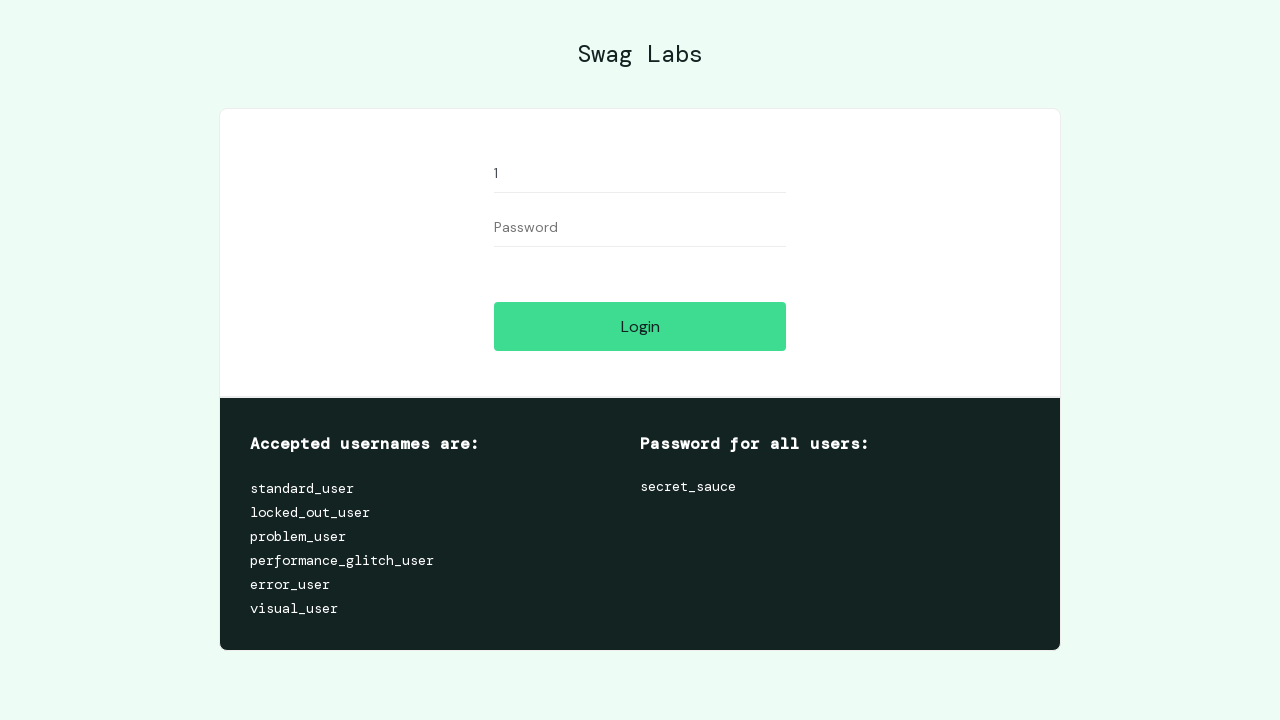

Login button is visible
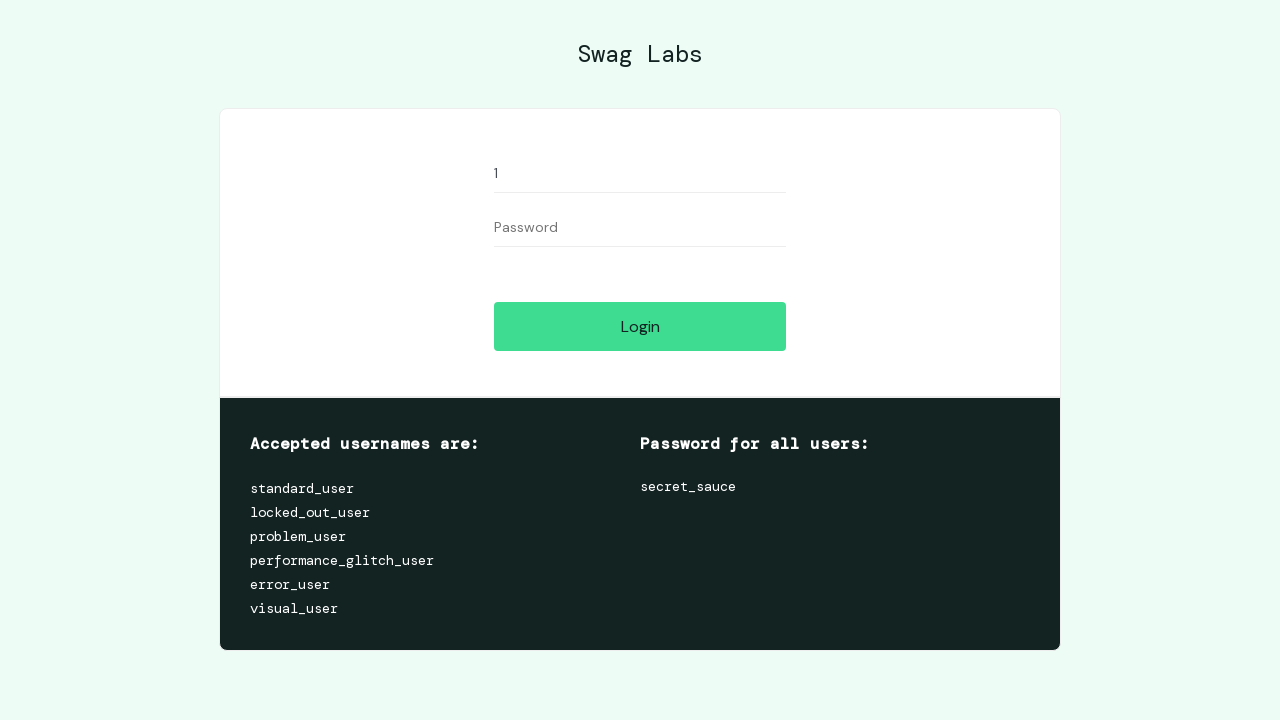

Clicked login button at (640, 326) on [data-test='login-button']
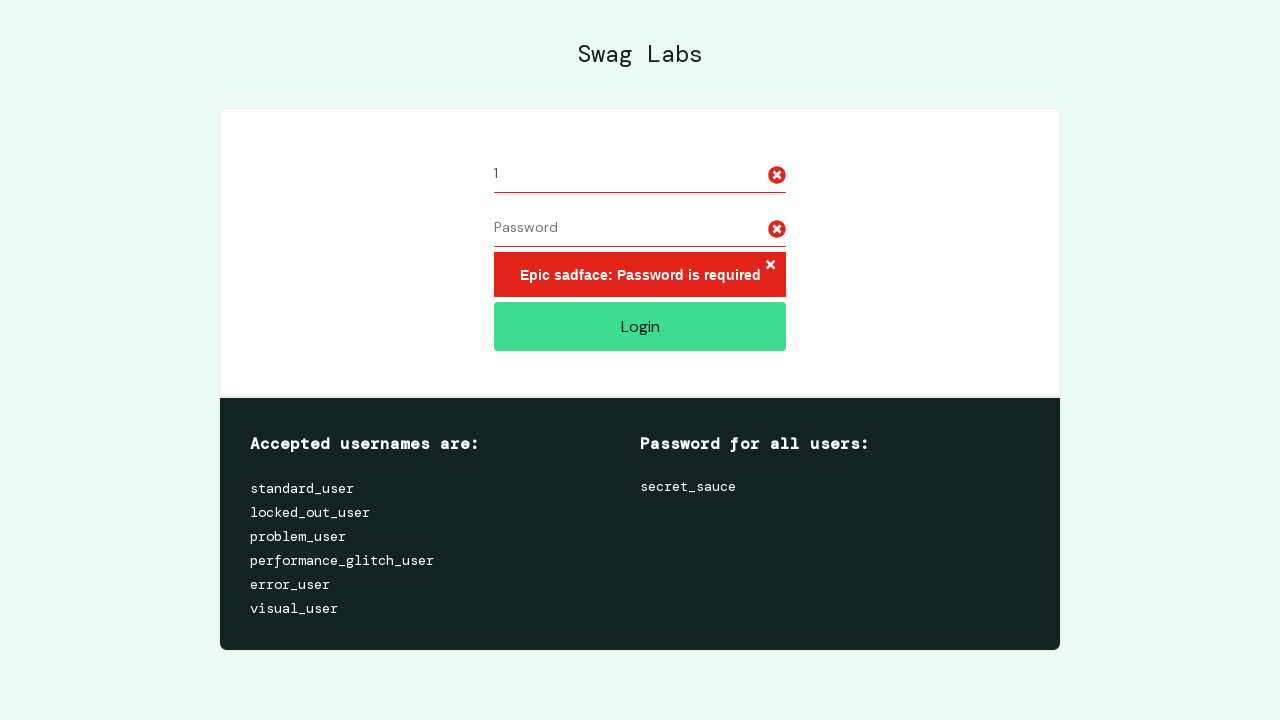

Error message appeared
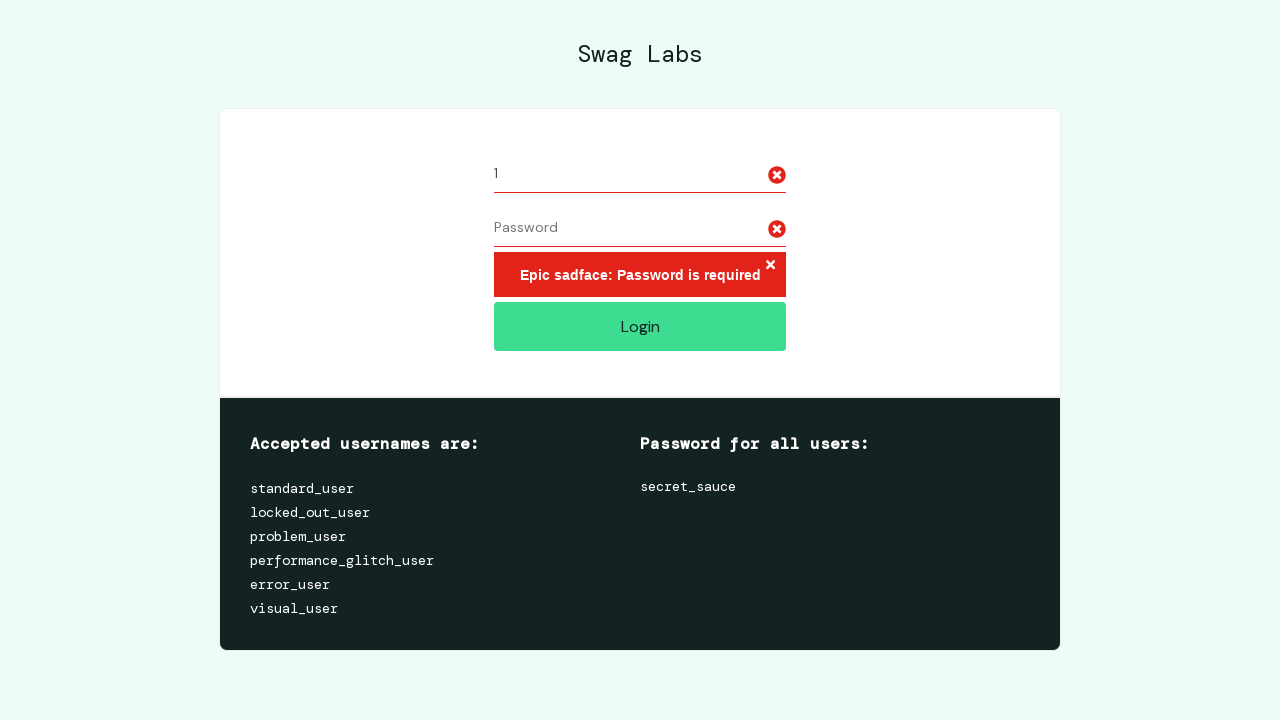

Retrieved error message text
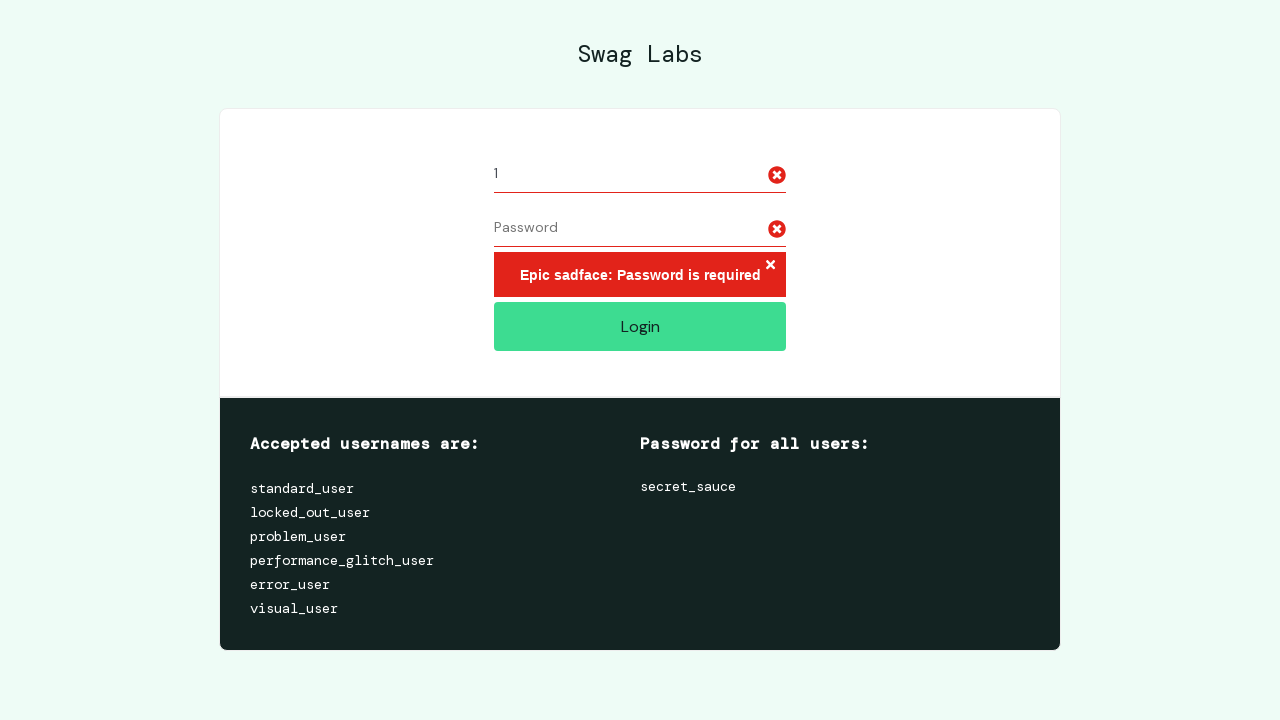

Verified error message is 'Epic sadface: Password is required'
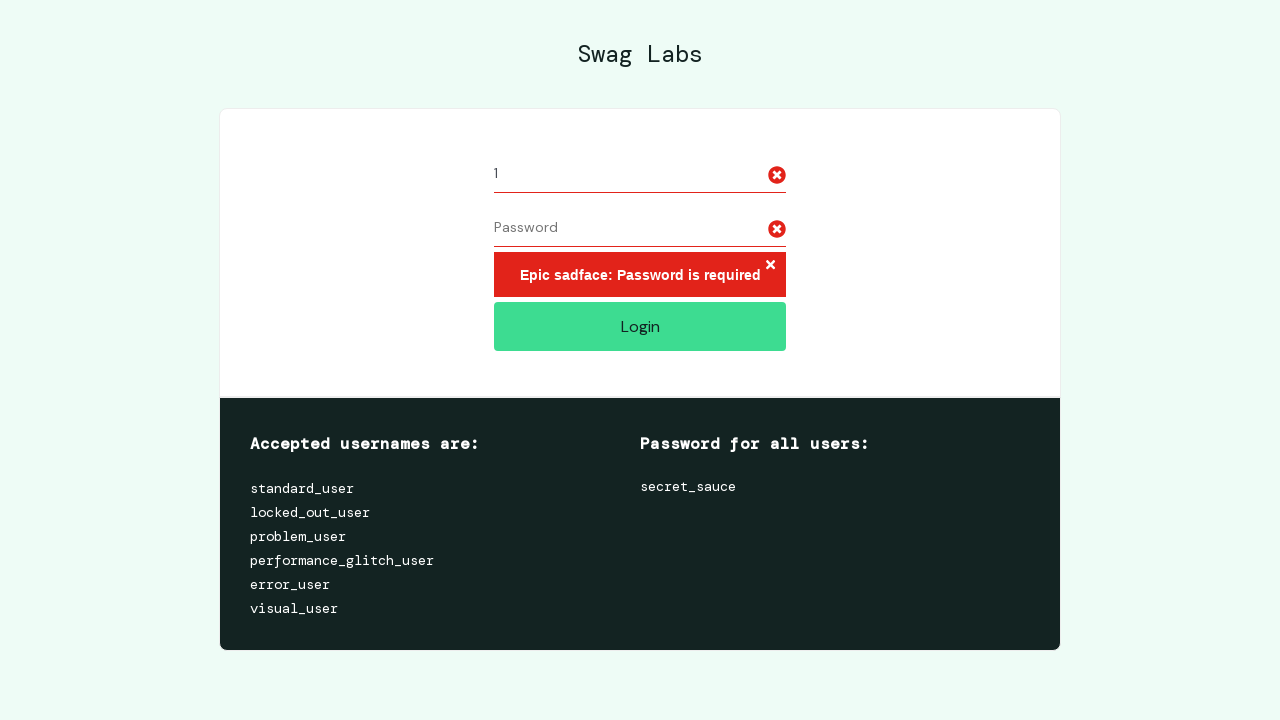

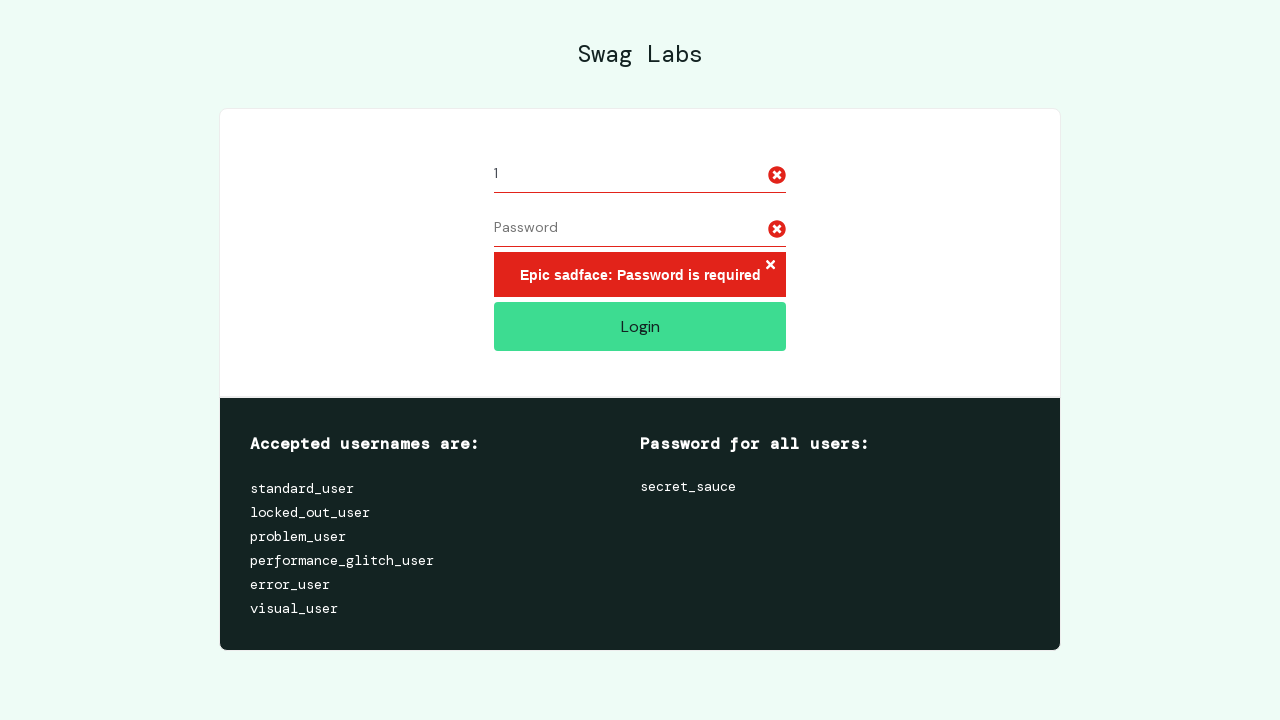